Tests various UI elements on an automation practice page including radio buttons, text fields, dropdowns, checkboxes, and hover actions

Starting URL: https://rahulshettyacademy.com/AutomationPractice/

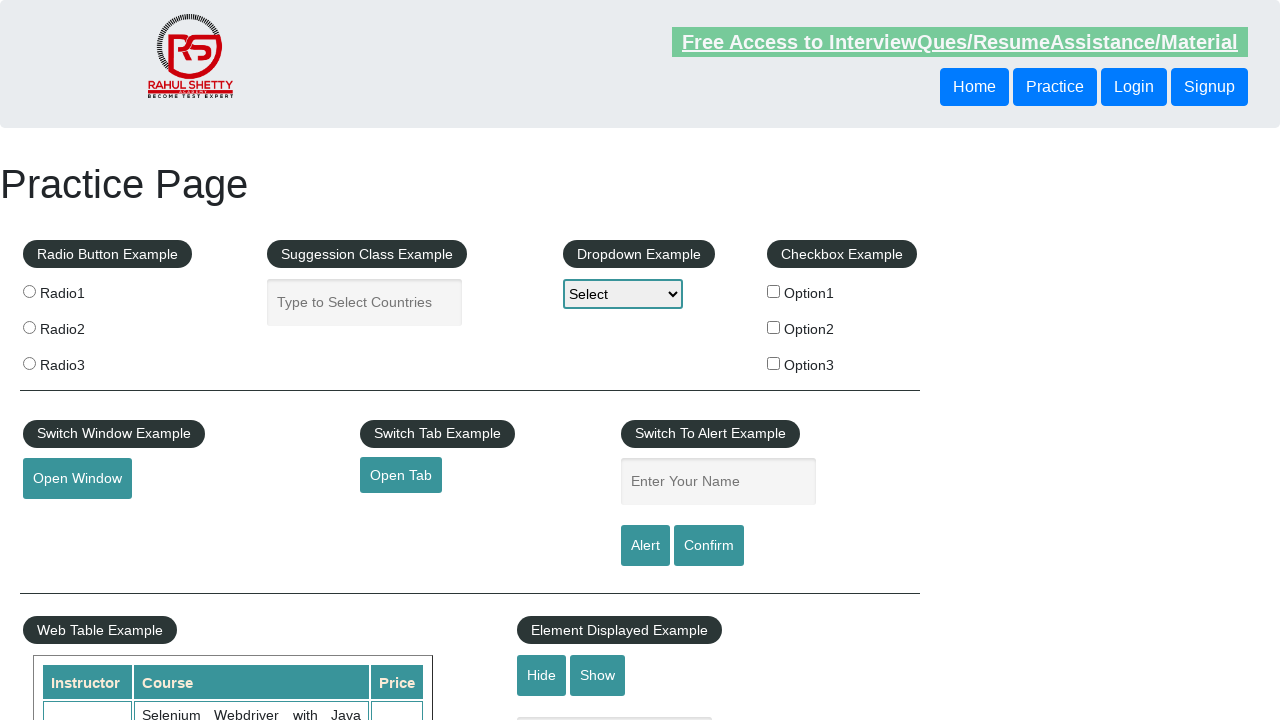

Clicked radio button option 1 at (29, 291) on xpath=//input[@value='radio1']
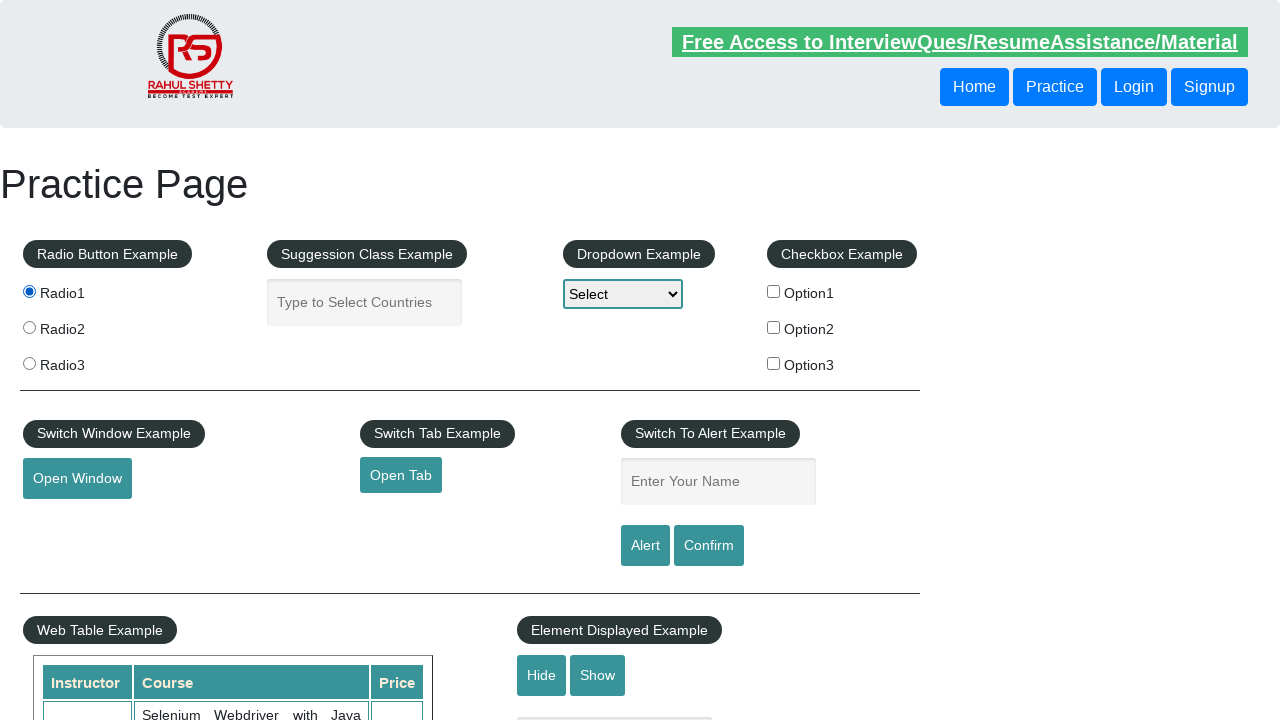

Filled autocomplete field with 'Learn Automation' on #autocomplete
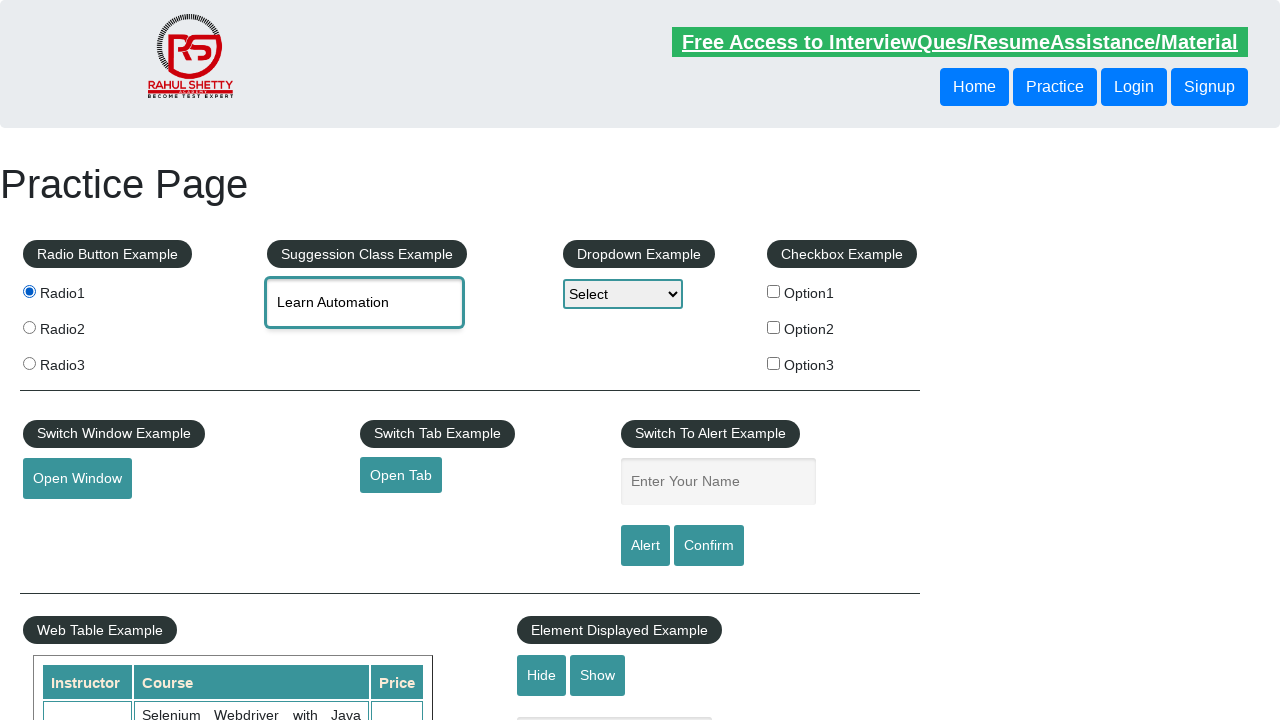

Selected 'Option1' from dropdown menu on #dropdown-class-example
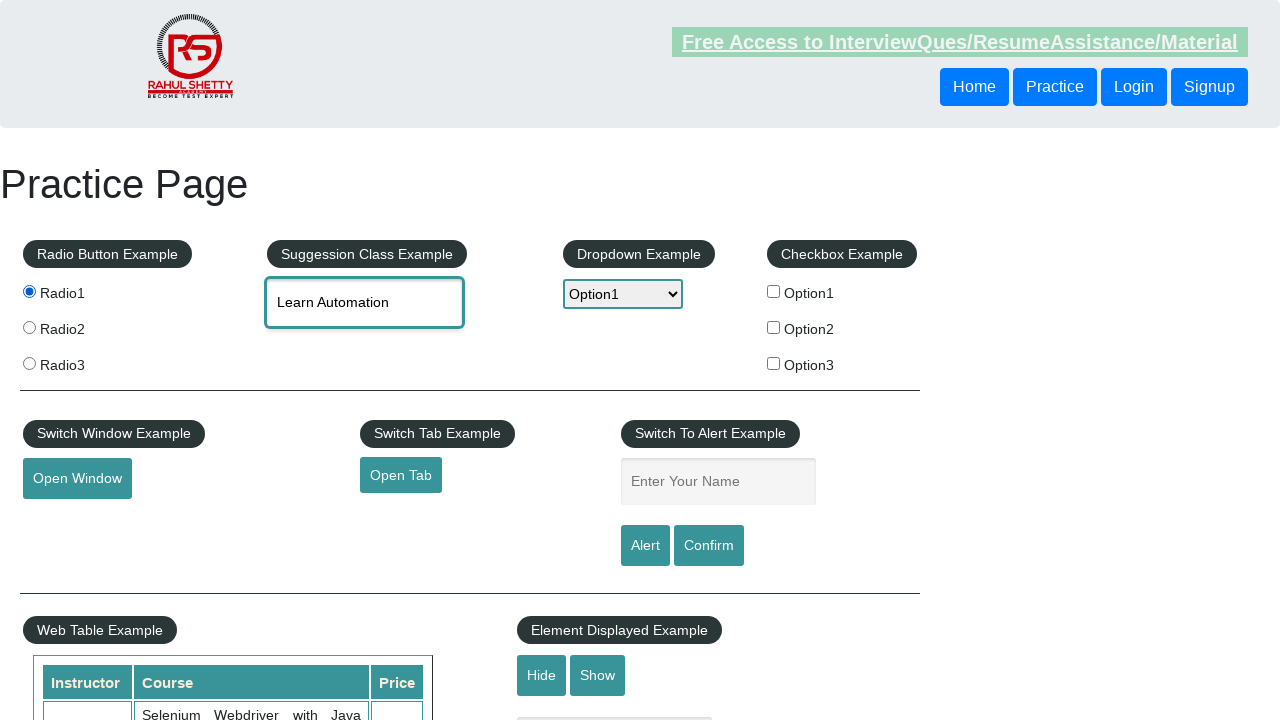

Checked checkbox option 1 at (774, 291) on #checkBoxOption1
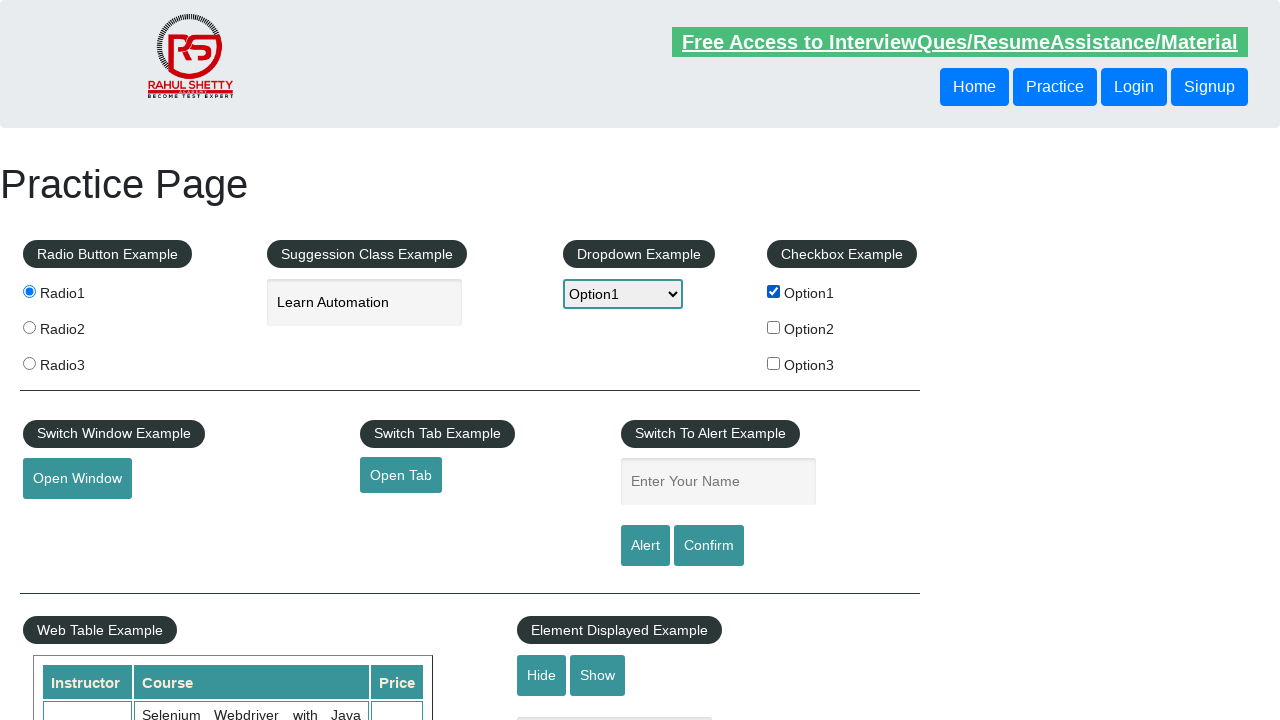

Hovered over mouse hover element at (83, 361) on #mousehover
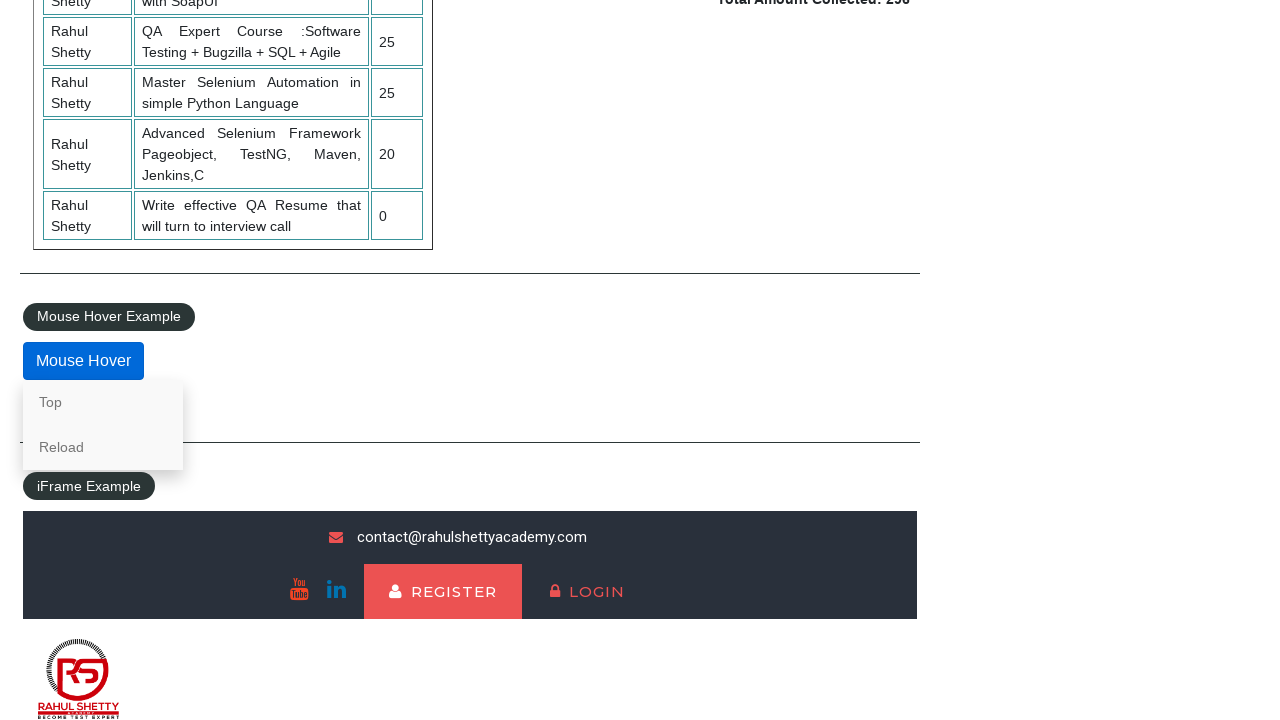

Clicked Reload link after hovering at (103, 447) on text=Reload
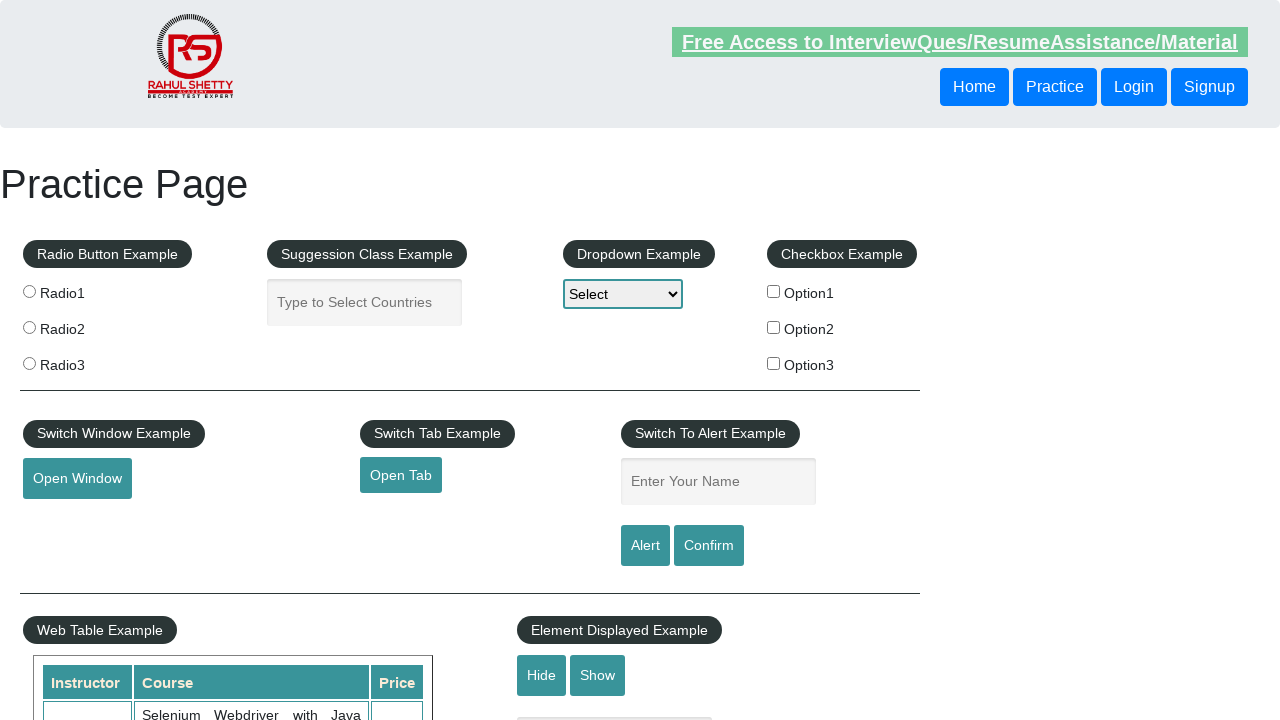

Scrolled down the page to position 1200
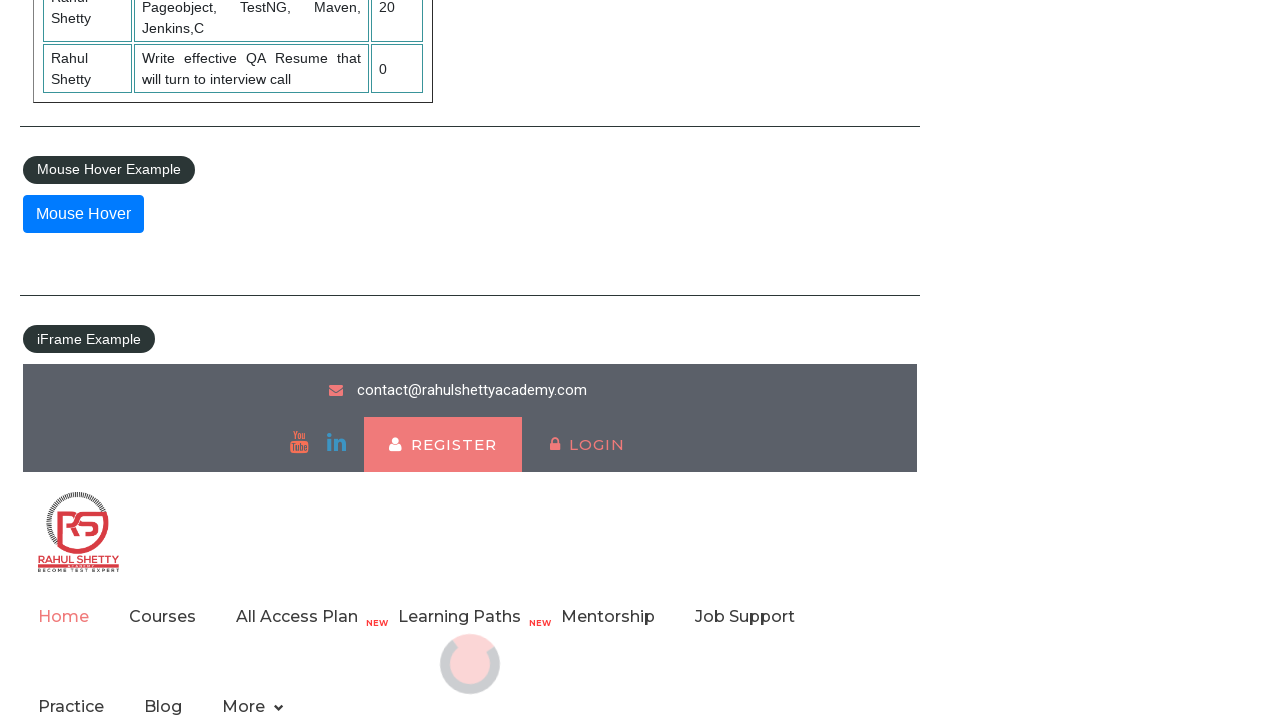

Located iframe element with id 'courses-iframe'
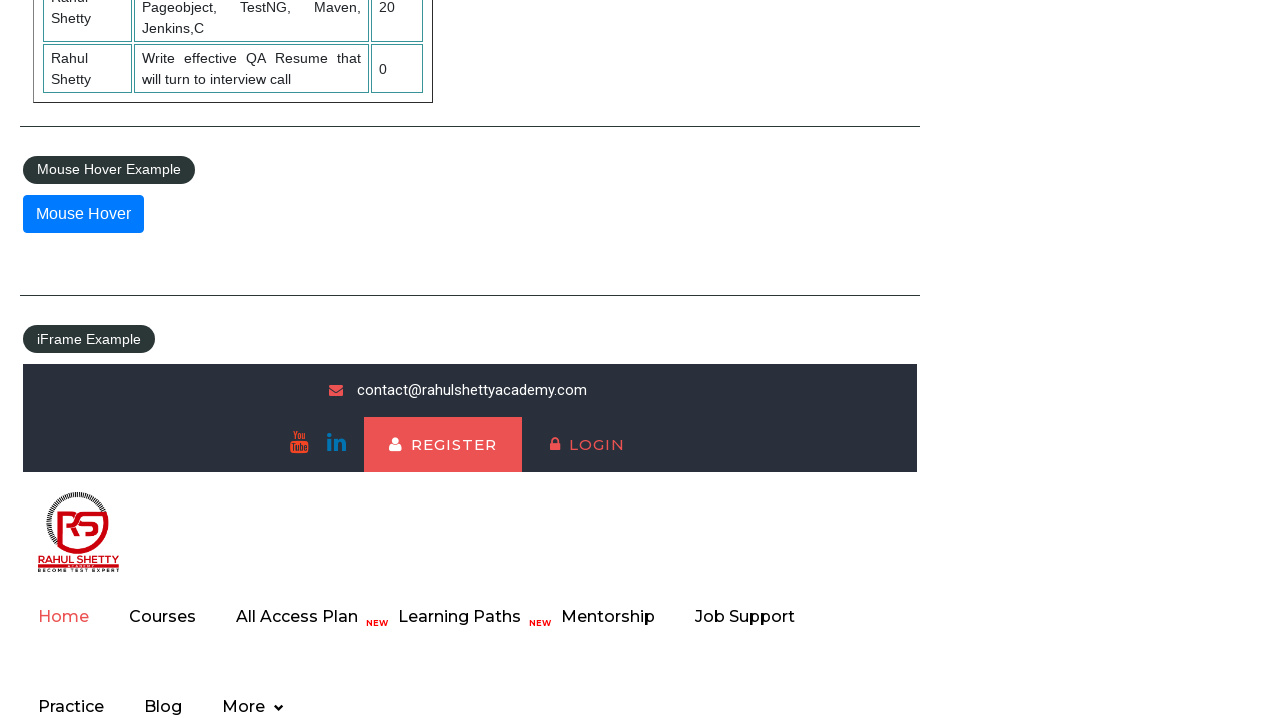

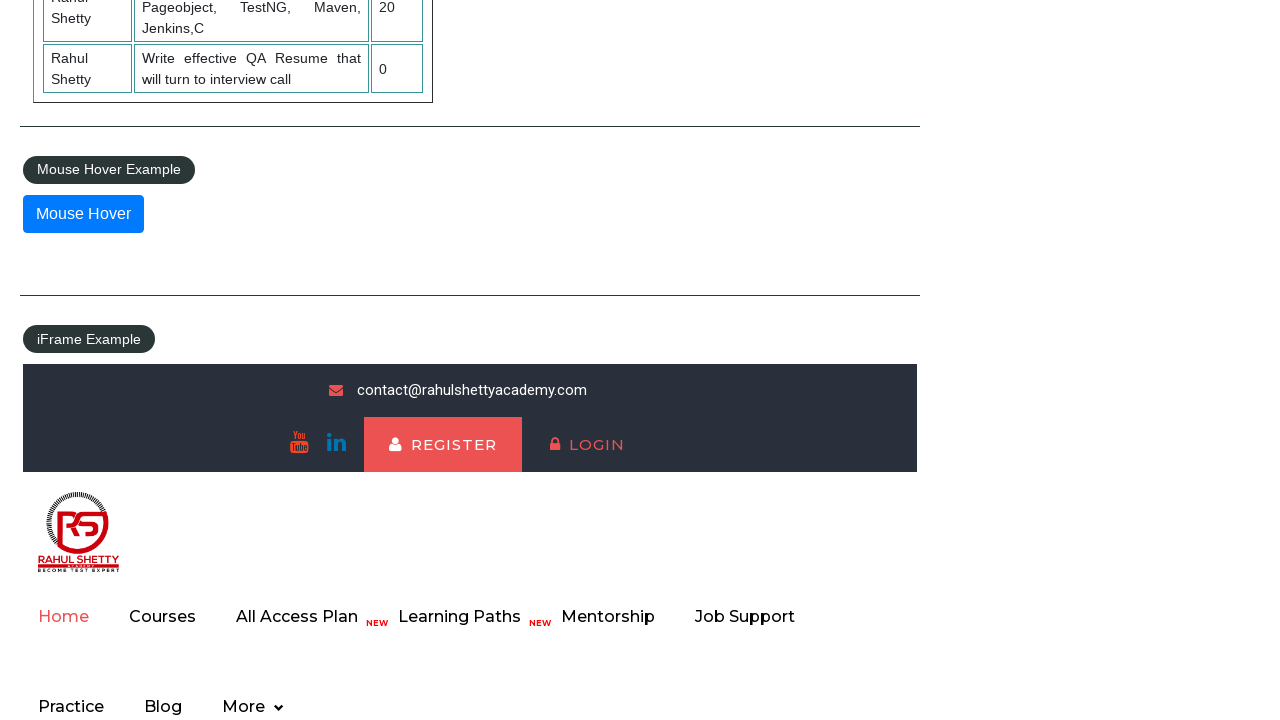